Opens the JavaGuru.lv homepage and maximizes the browser window to verify the page loads successfully

Starting URL: http://javaguru.lv

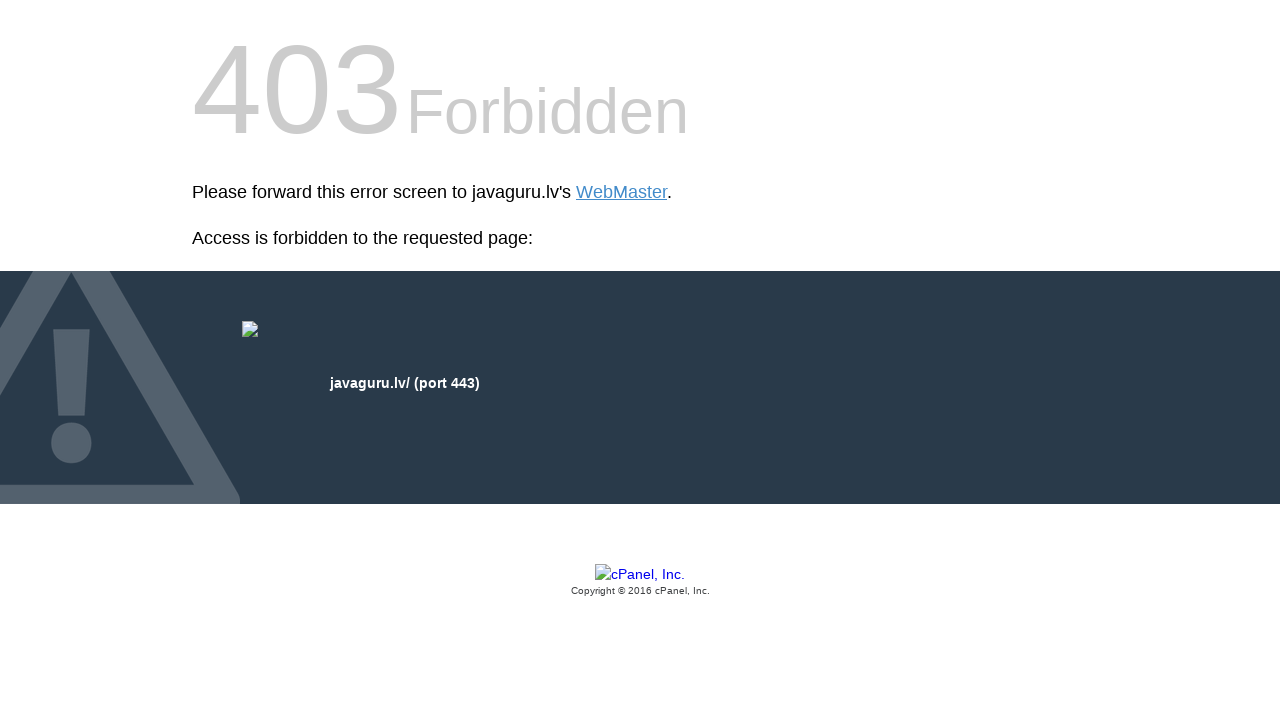

Set browser viewport to maximized size (1920x1080)
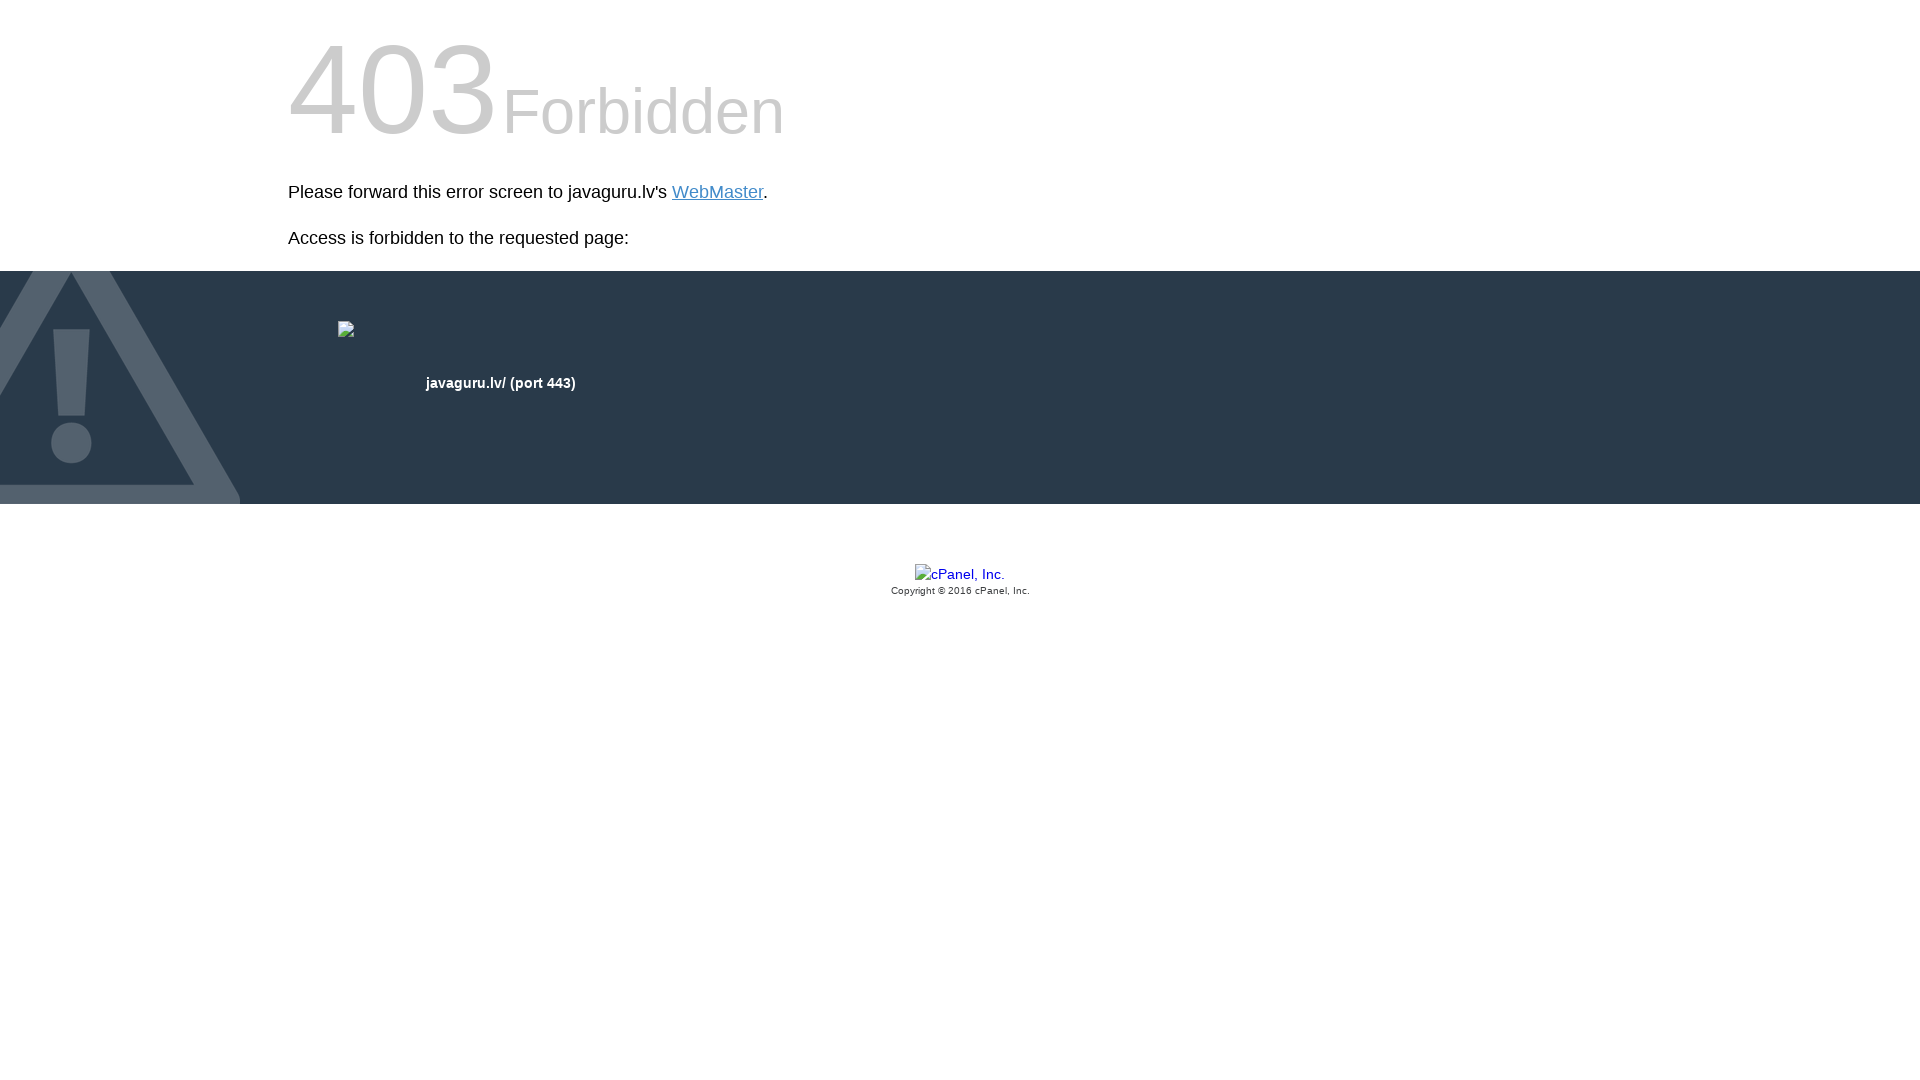

JavaGuru.lv homepage loaded successfully
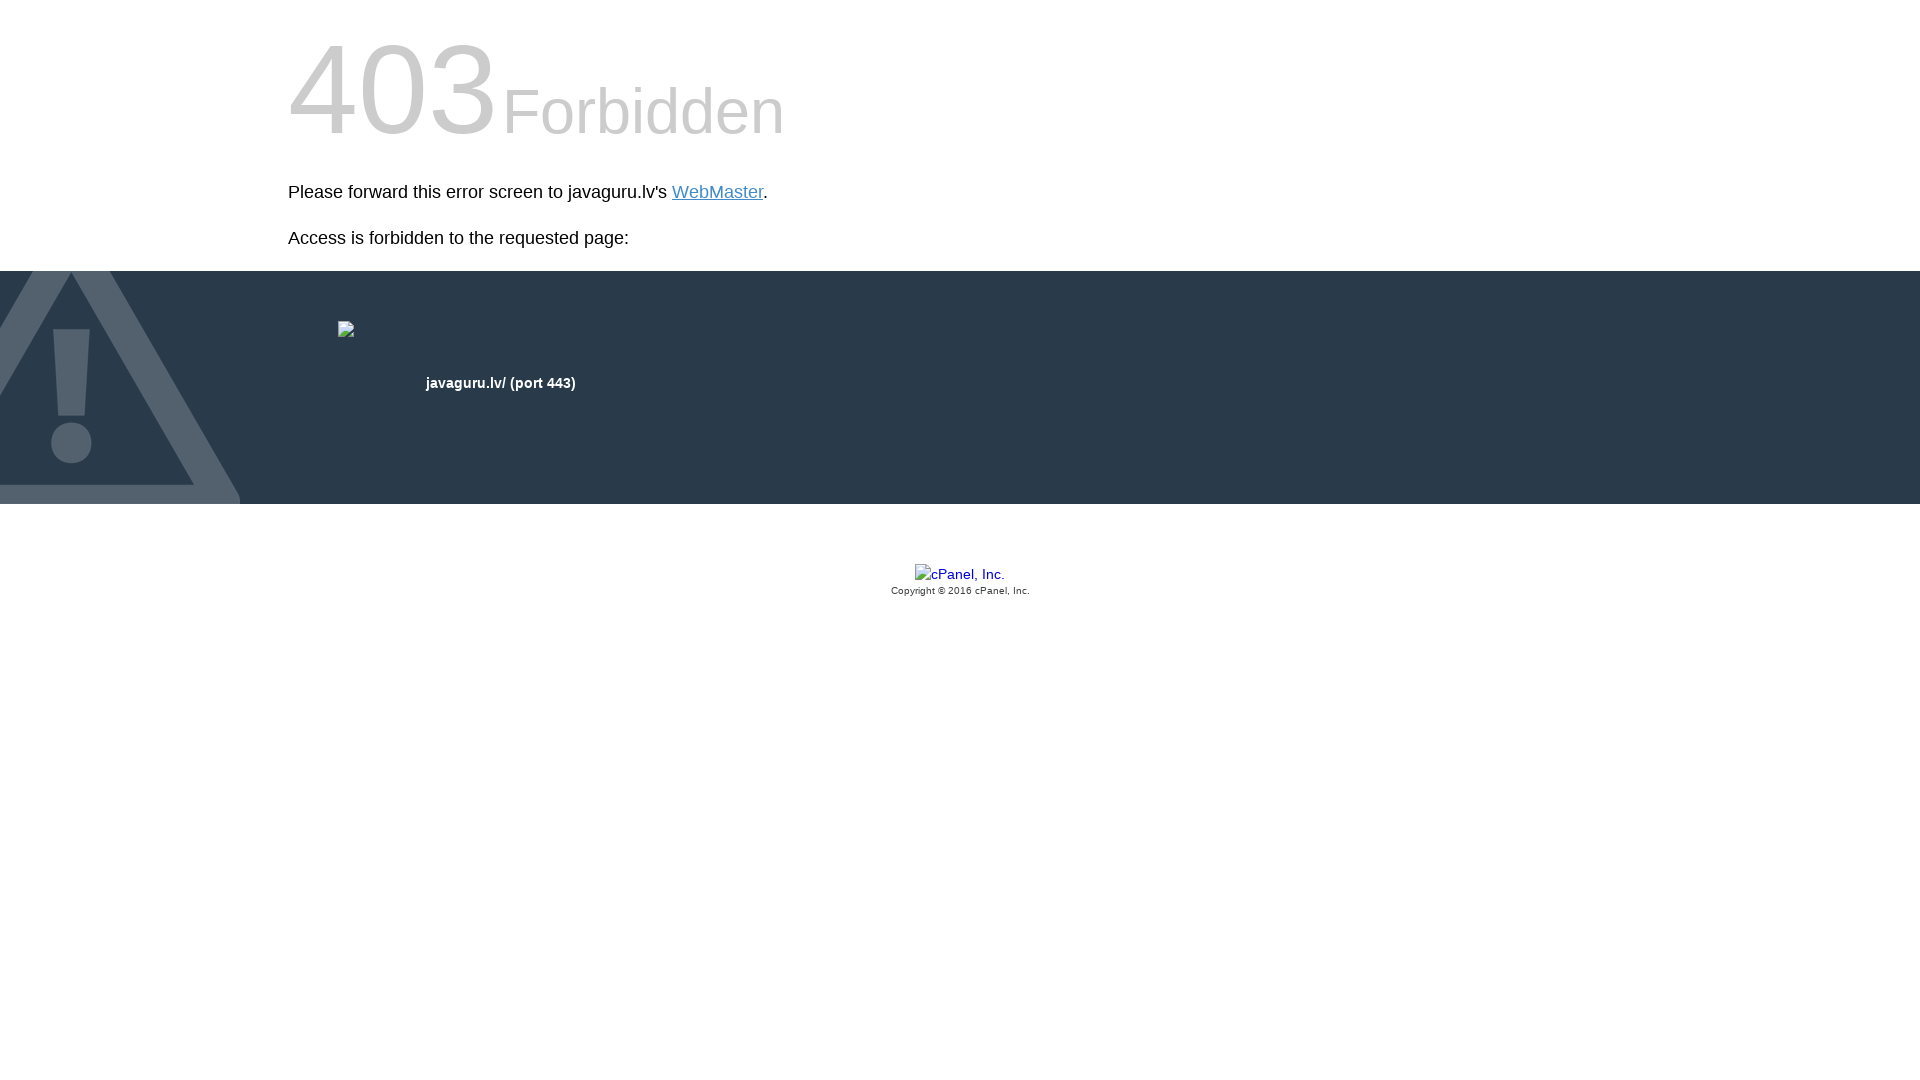

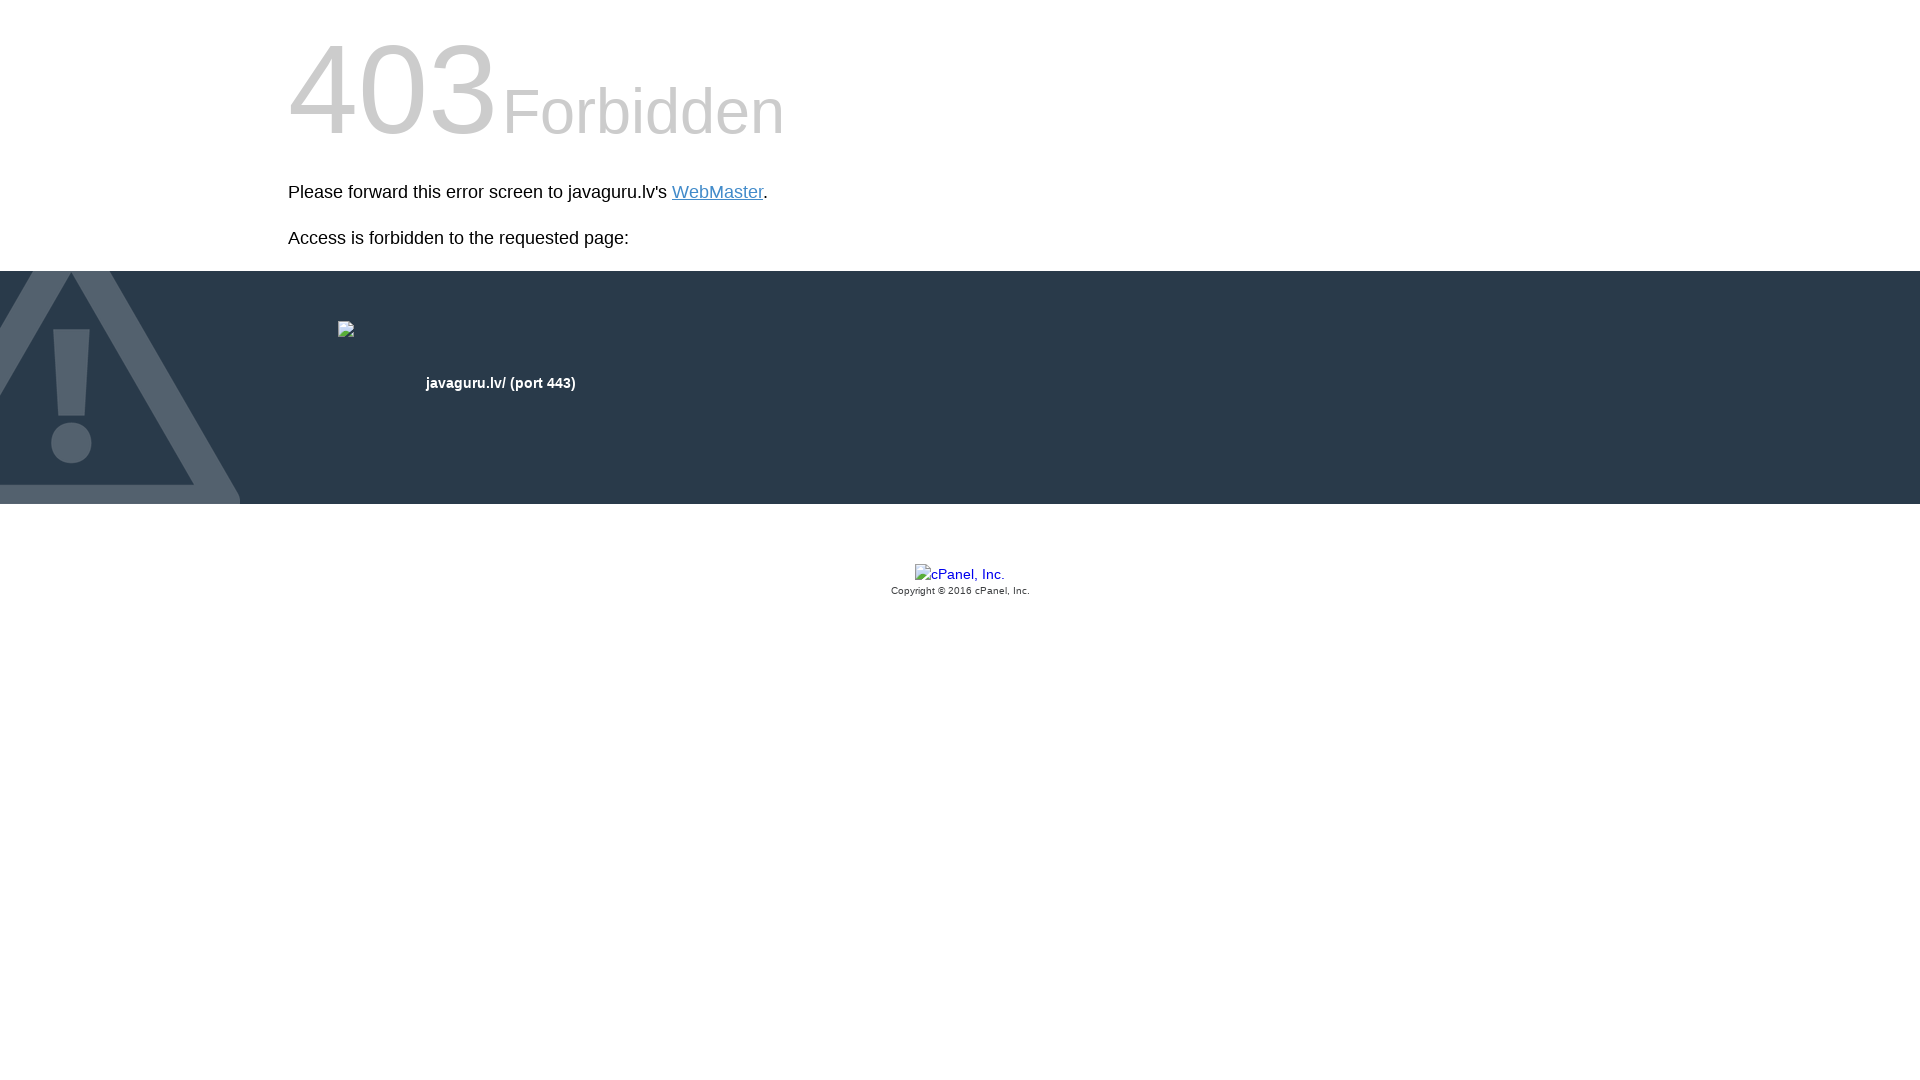